Tests wishlist display functionality by navigating to the homepage, clicking on the header links area, then clicking on the wishlist link, and verifying the user is redirected to the wishlist page.

Starting URL: https://www.genelec.ba

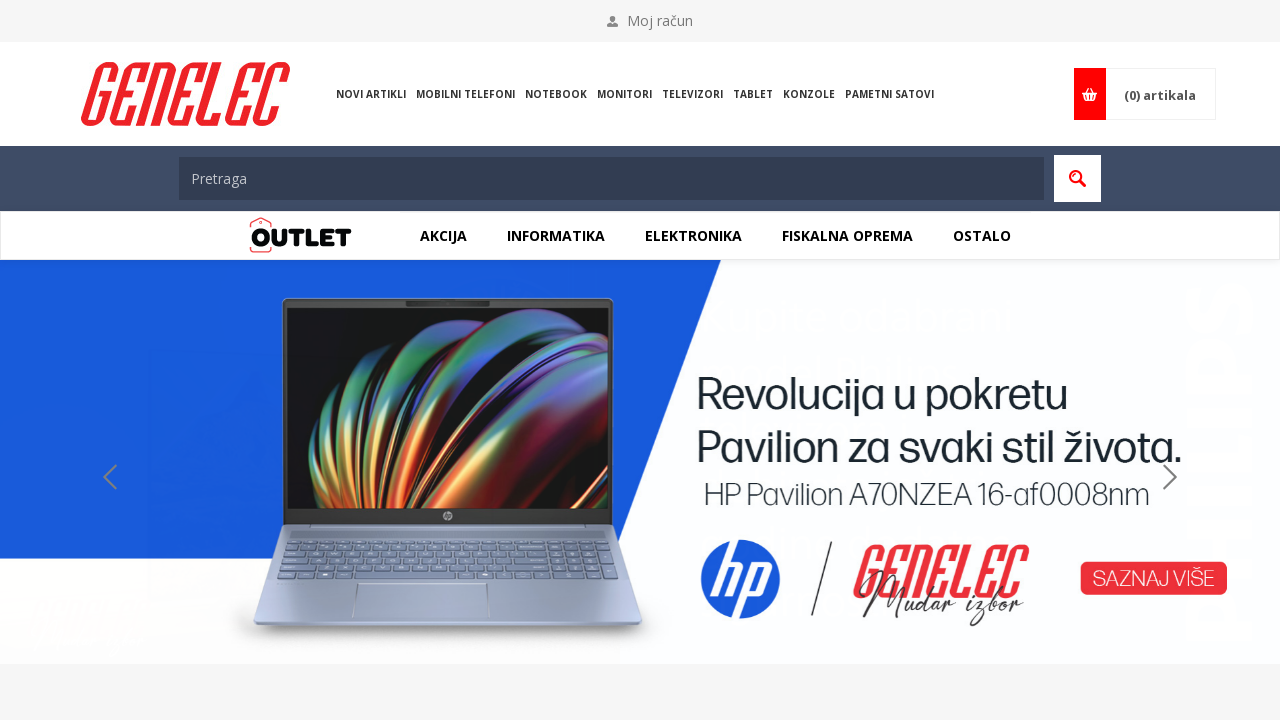

Waited for page to fully load (networkidle state)
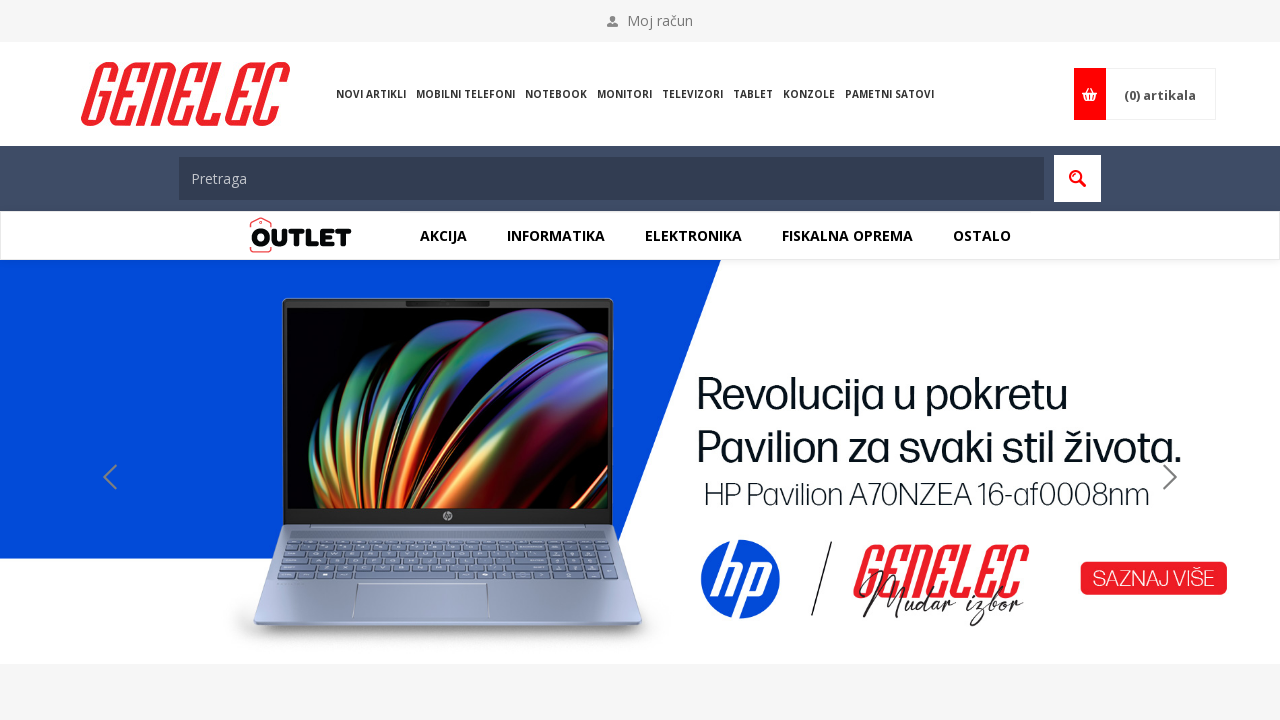

Set default timeout to 30000ms
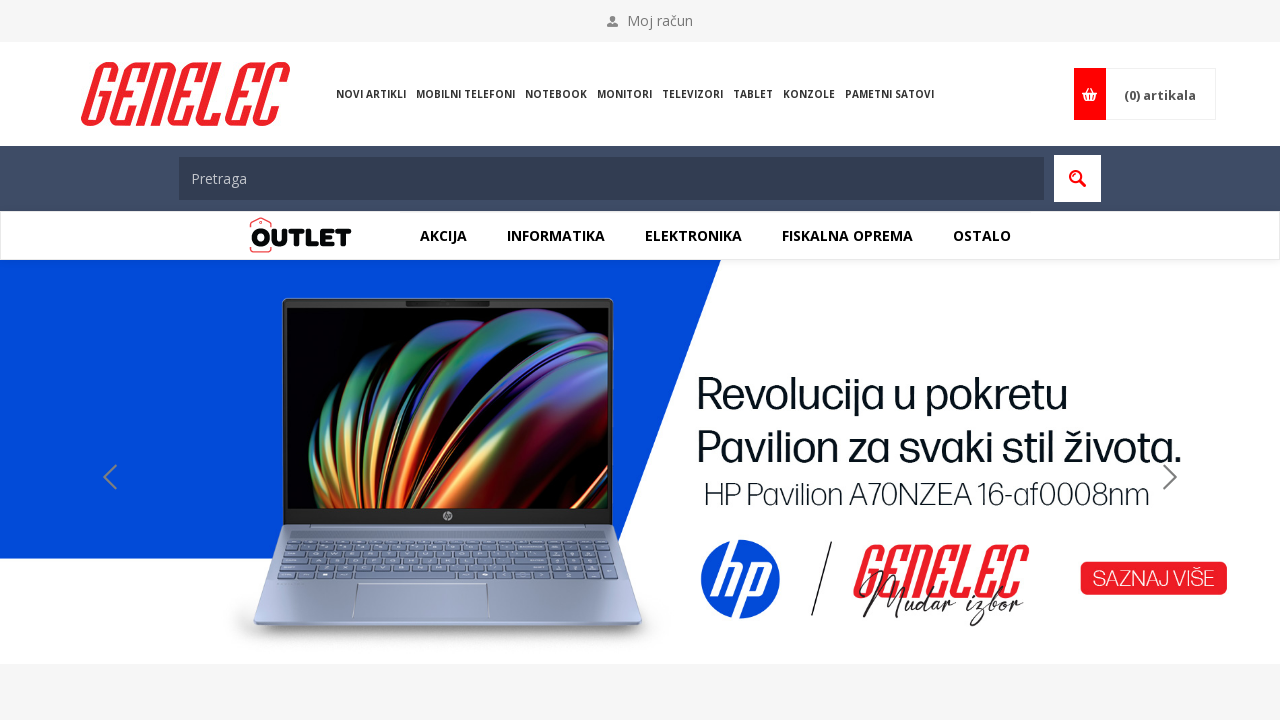

Clicked on header links wrapper area at (650, 21) on .header-links-wrapper, [class*='header-links'], header .links
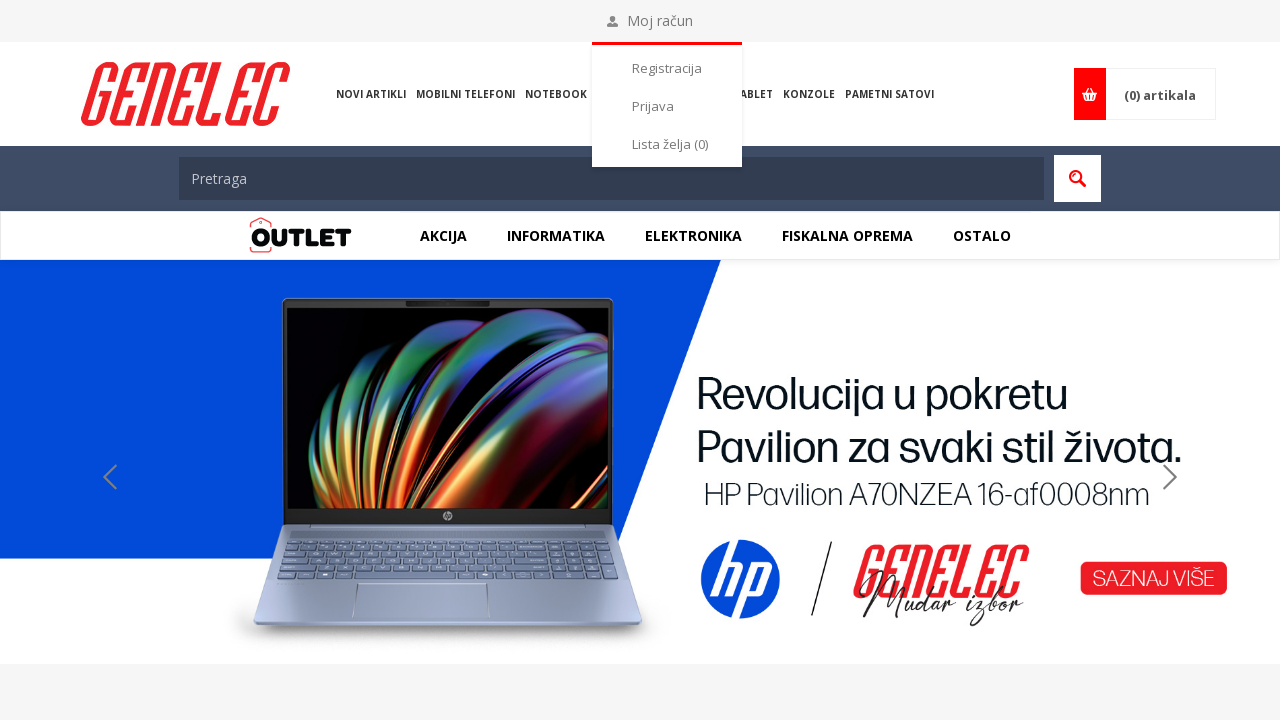

Clicked on wishlist link at (667, 144) on a[href*='wishlist'], .wishlist-link, [class*='wishlist']
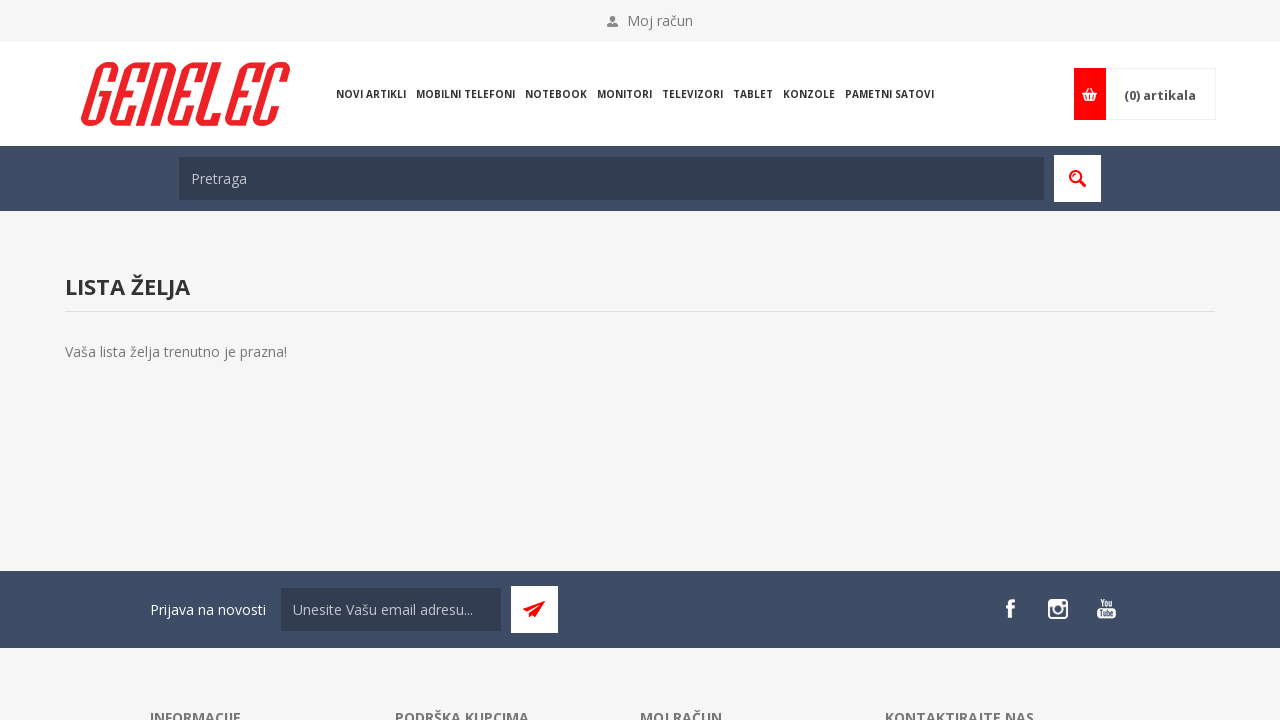

Waited for navigation to wishlist page
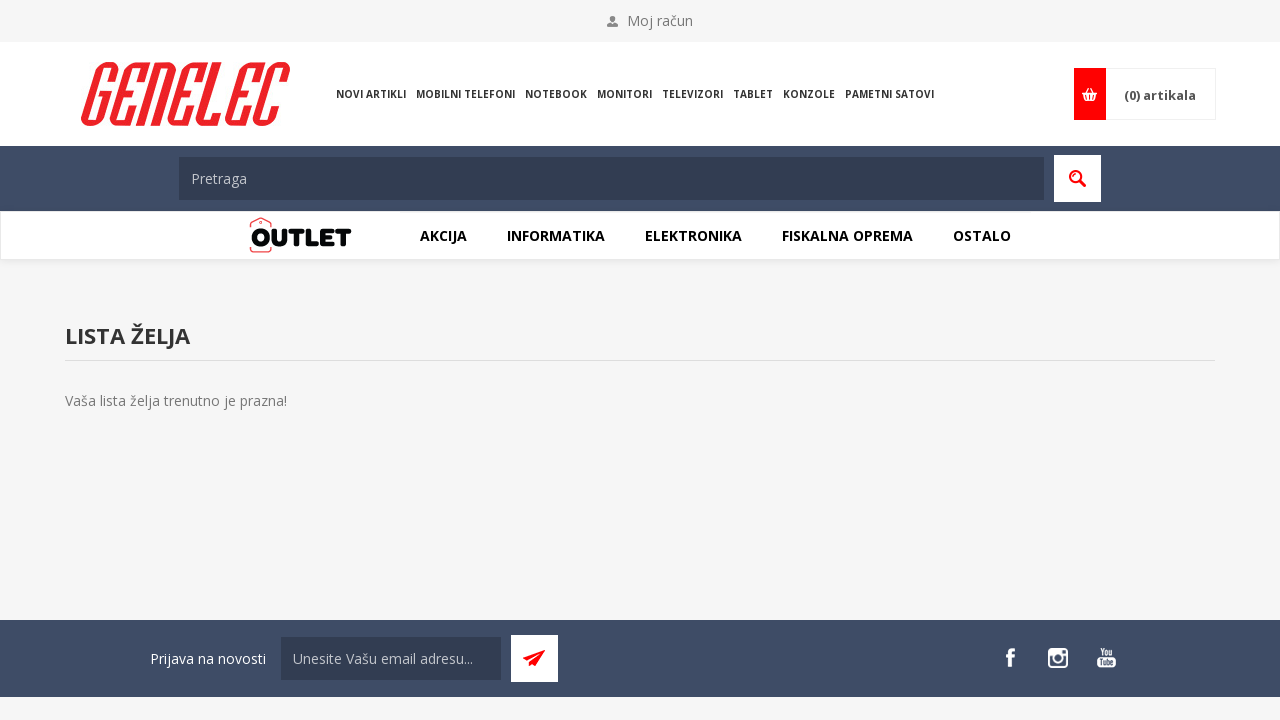

Verified user is on wishlist page (URL contains 'wishlist')
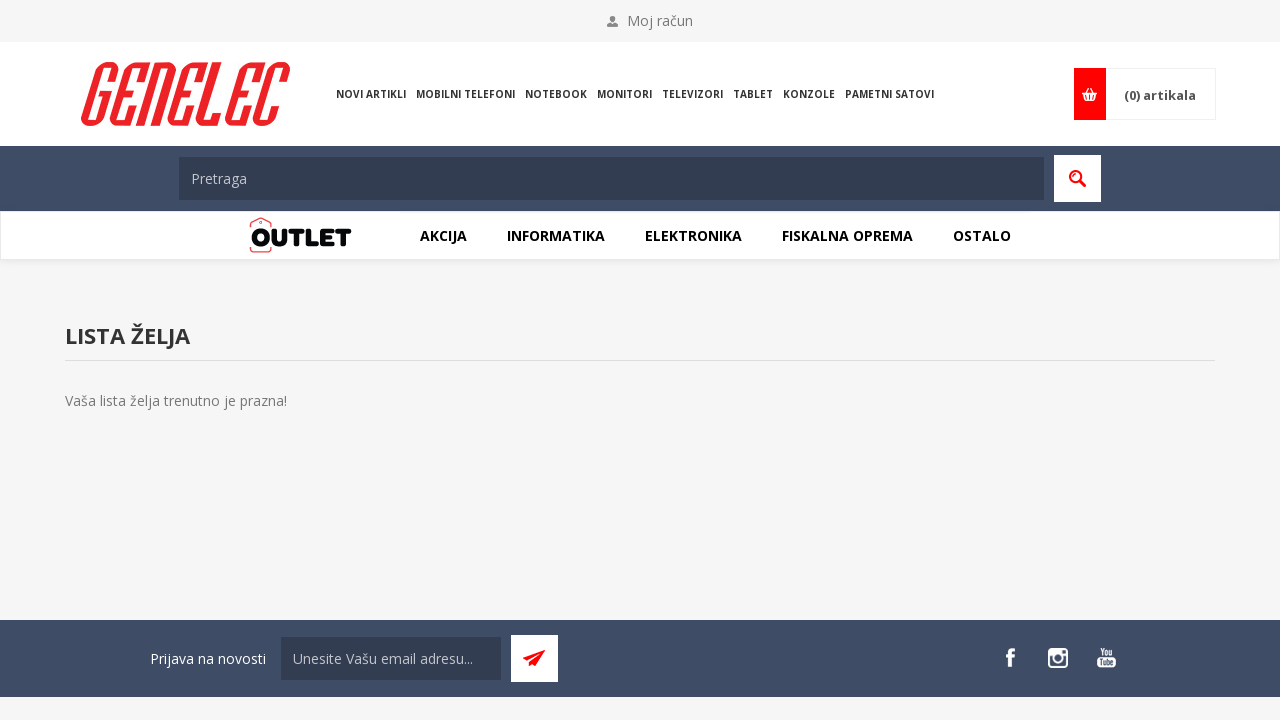

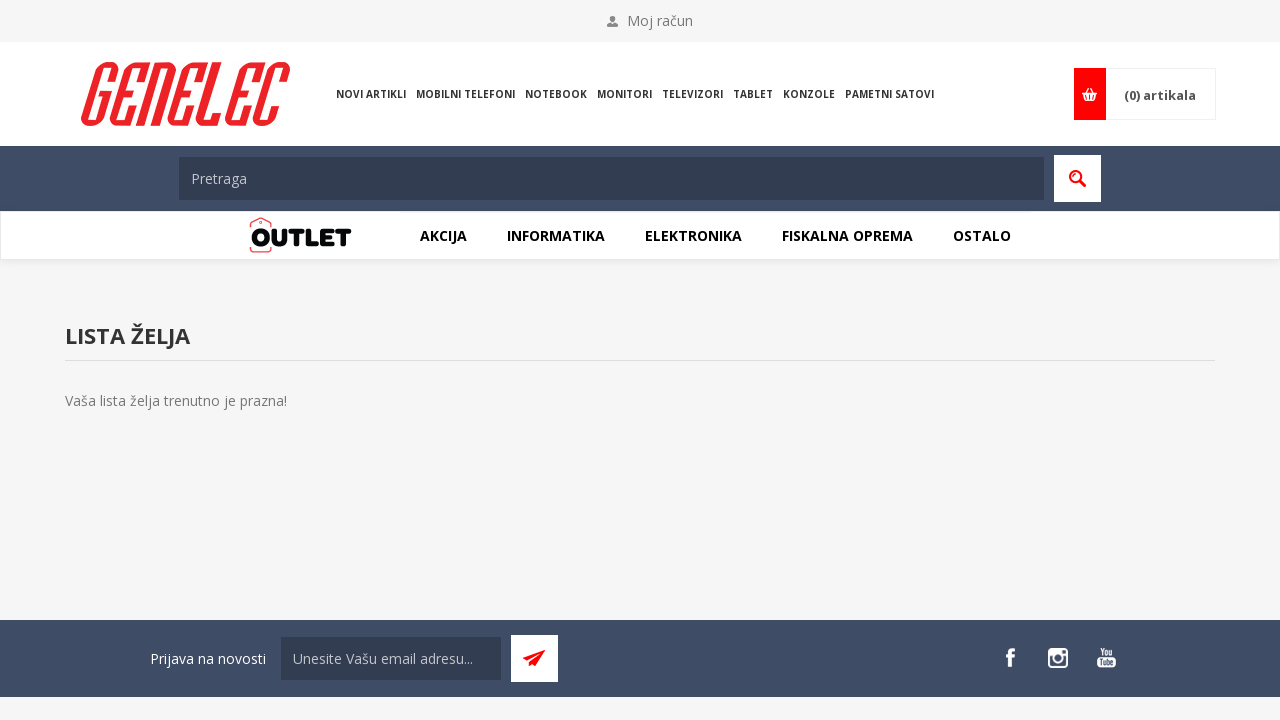